Tests a basic calculator web application by entering two numbers, selecting an operation type and build version, then calculating the result

Starting URL: https://testsheepnz.github.io/BasicCalculator.html

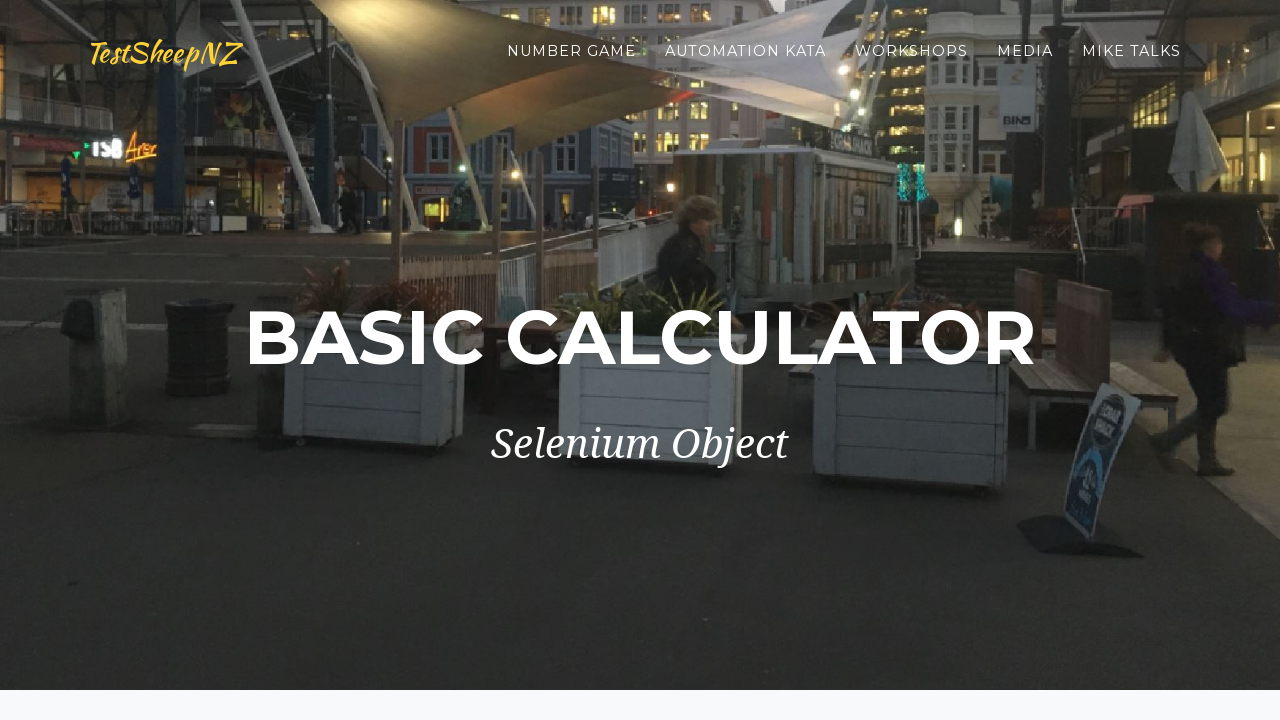

Navigated to BasicCalculator page
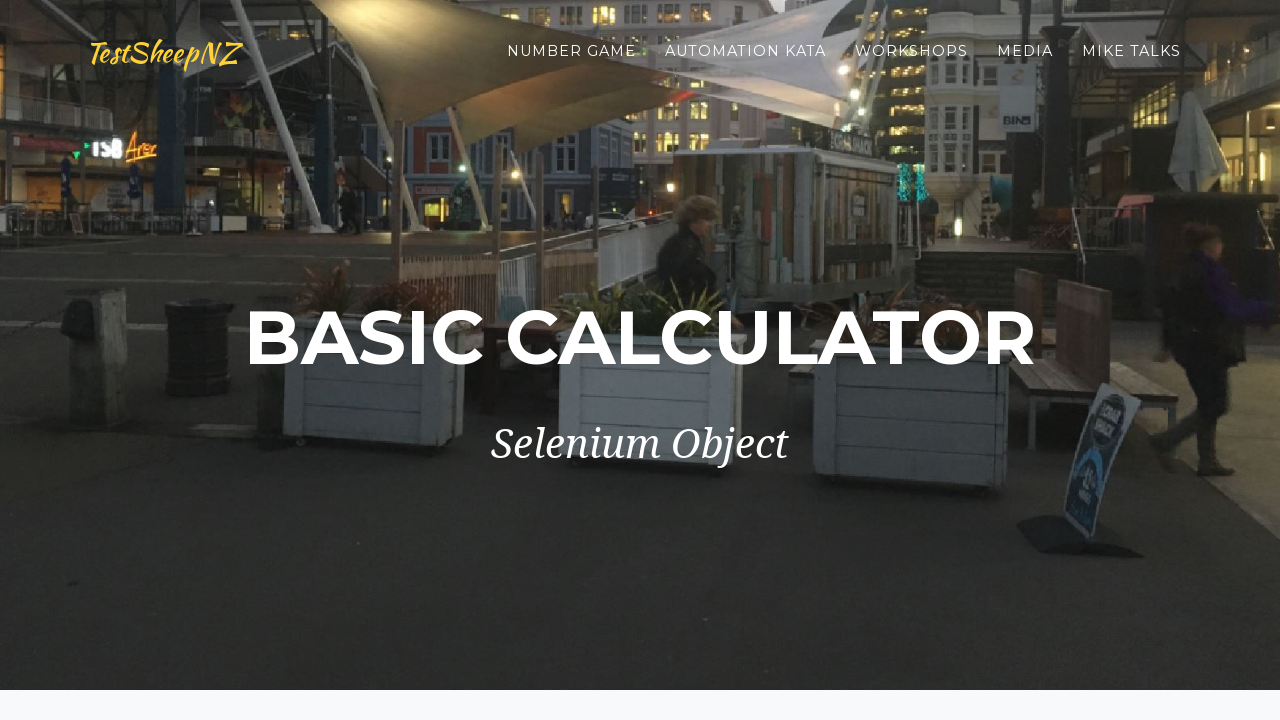

Entered first number: 107 on #number1Field
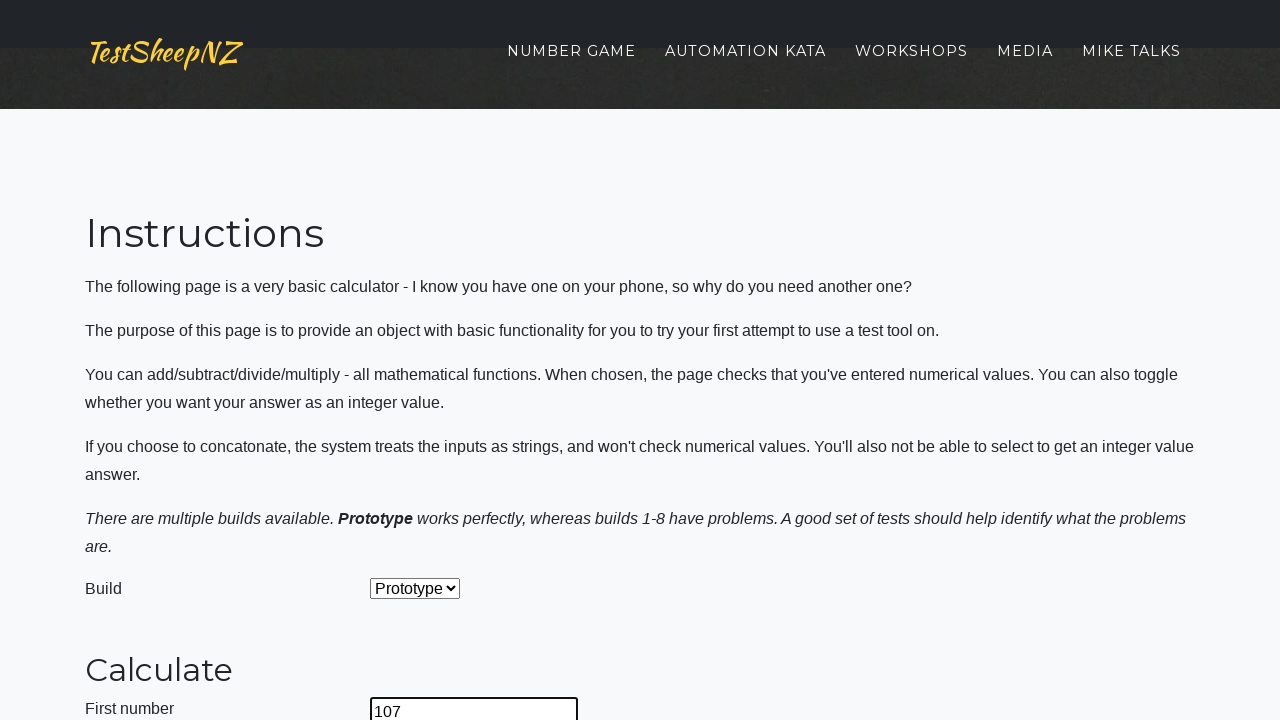

Entered second number: -490 on #number2Field
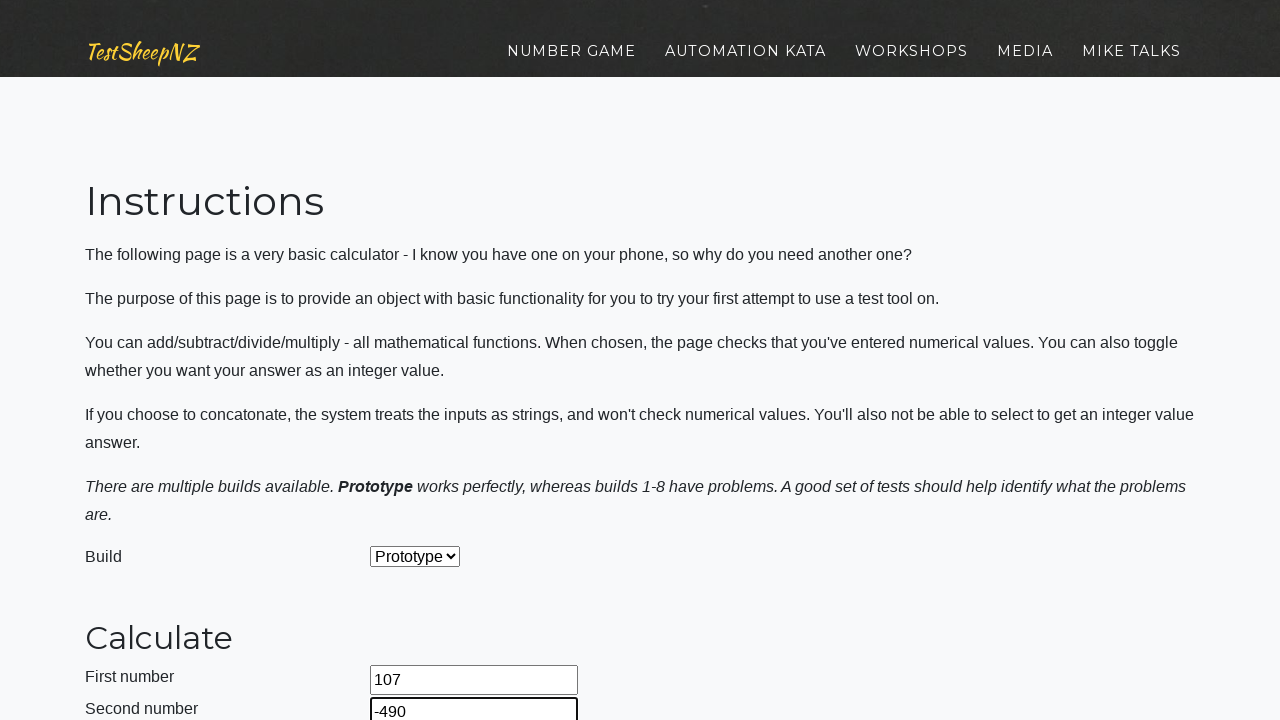

Selected 'Concatenate' operation on #selectOperationDropdown
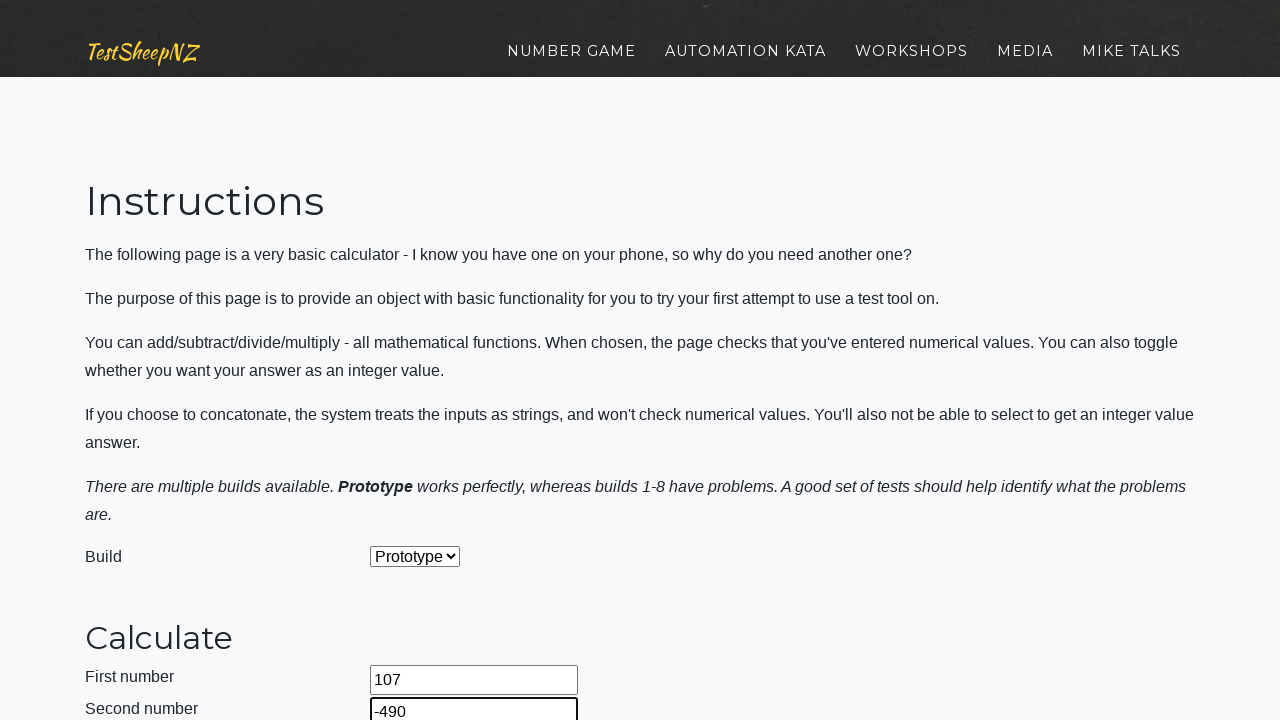

Selected build version 6 on #selectBuild
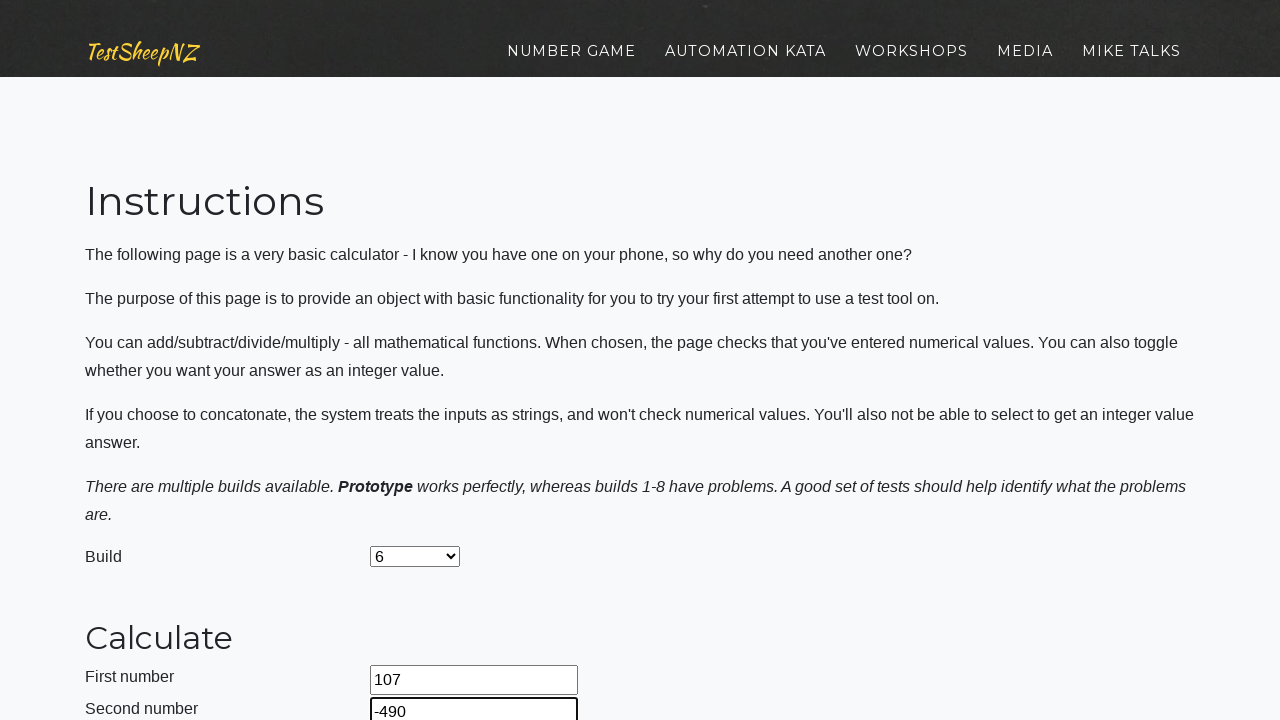

Clicked calculate button at (422, 383) on #calculateButton
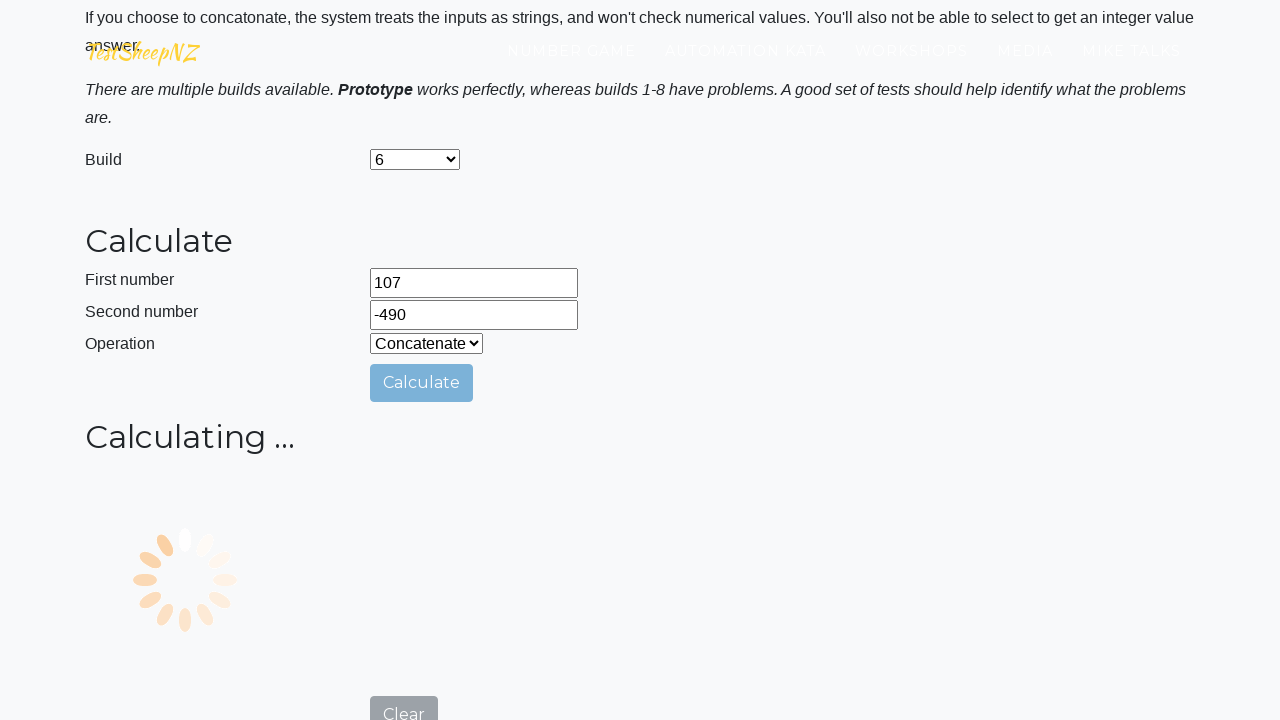

Result field appeared
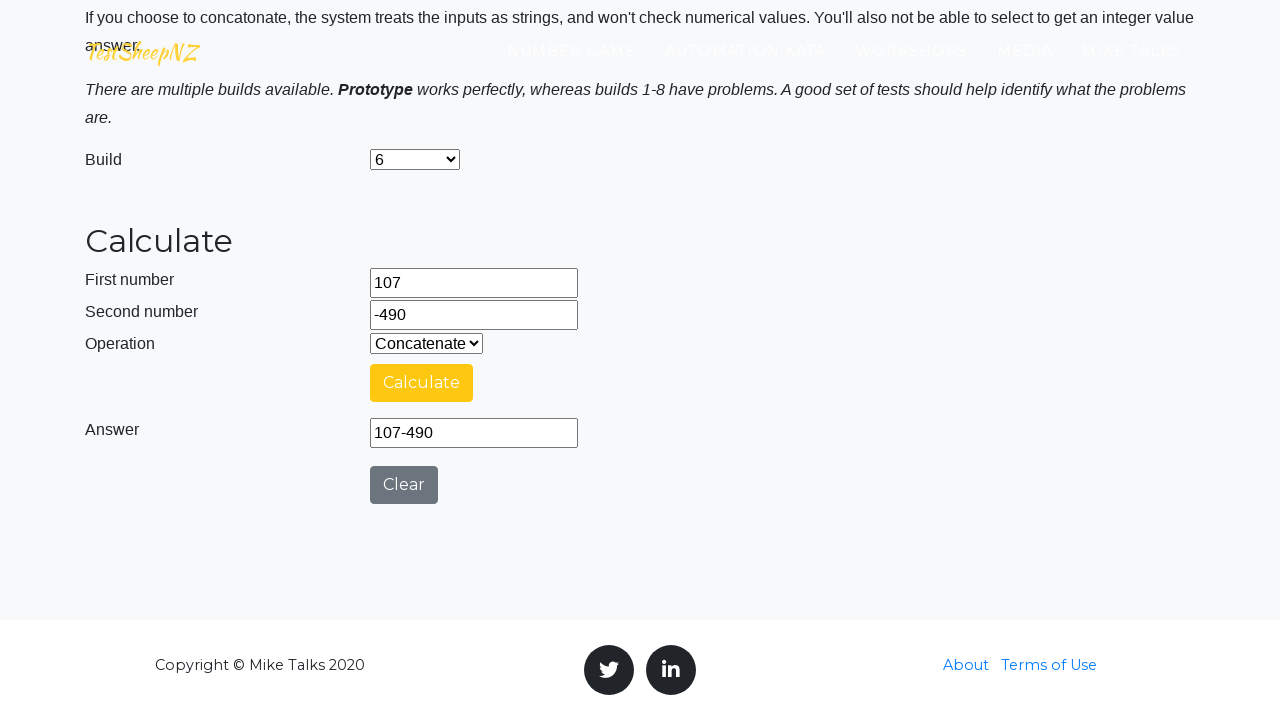

Navigated to calculator page (iteration 2)
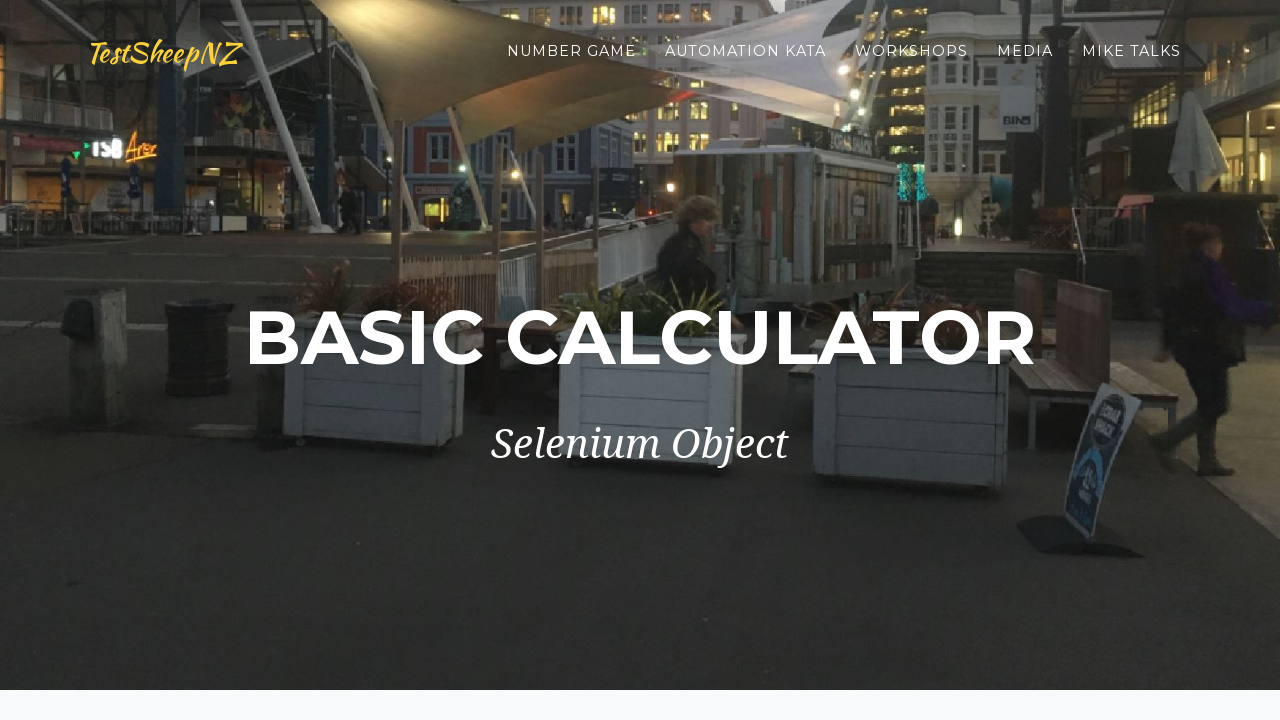

Entered first number: 66 on #number1Field
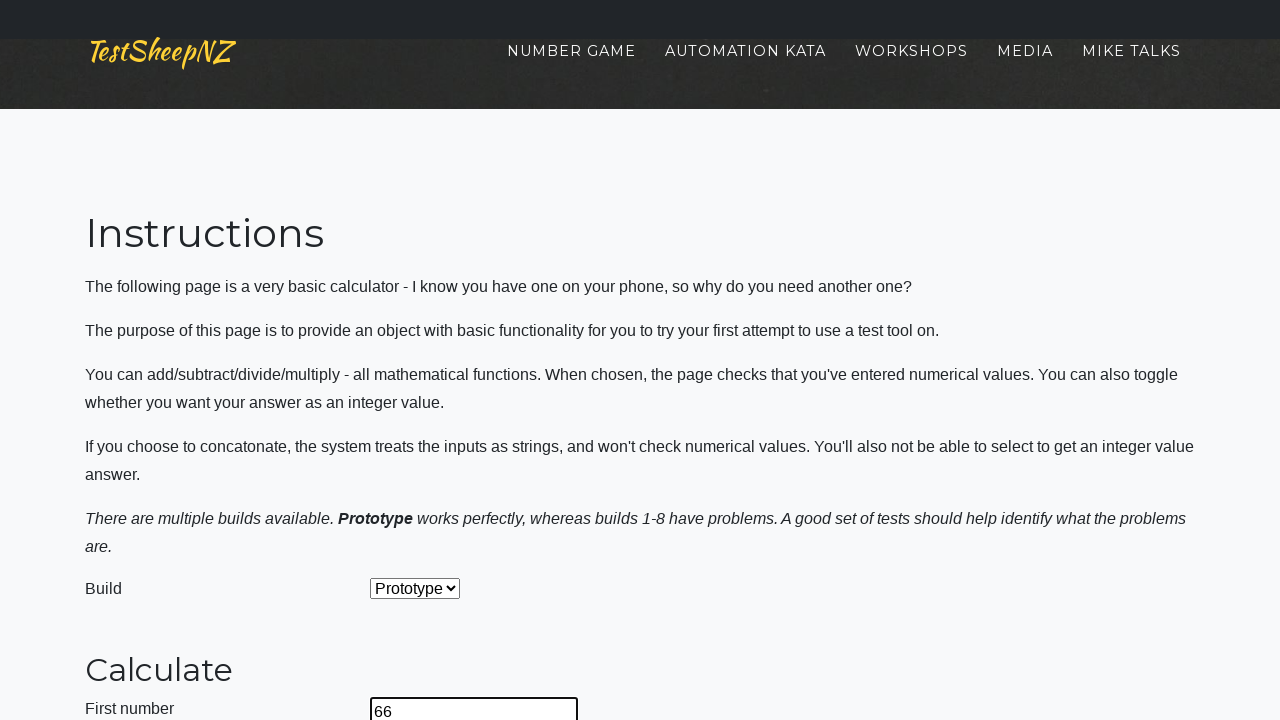

Entered second number: 160 on #number2Field
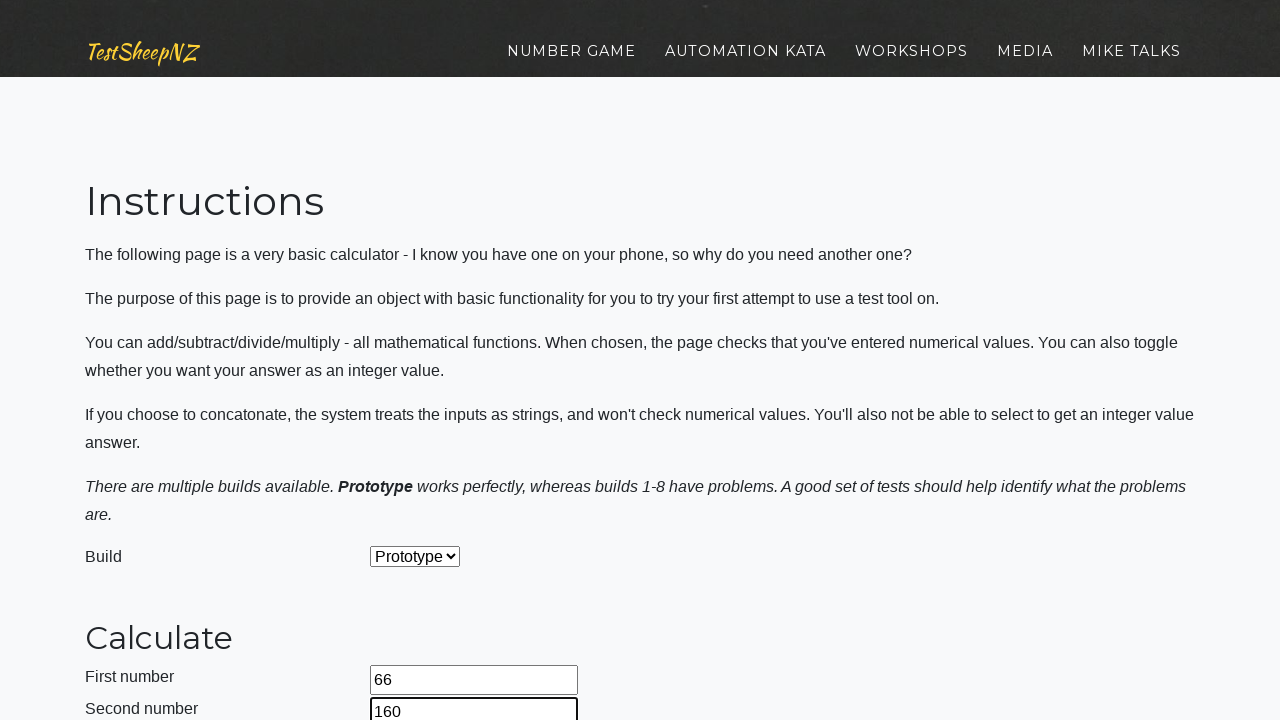

Selected 'Concatenate' operation on #selectOperationDropdown
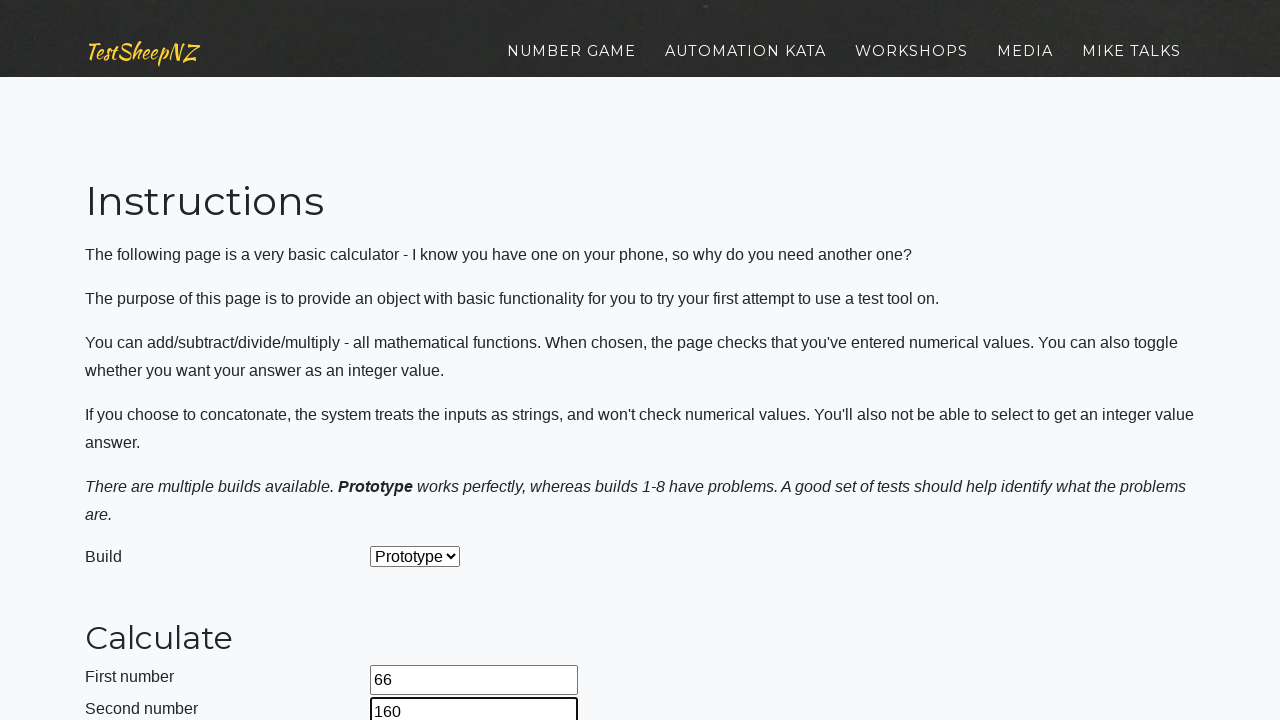

Selected build version 6 on #selectBuild
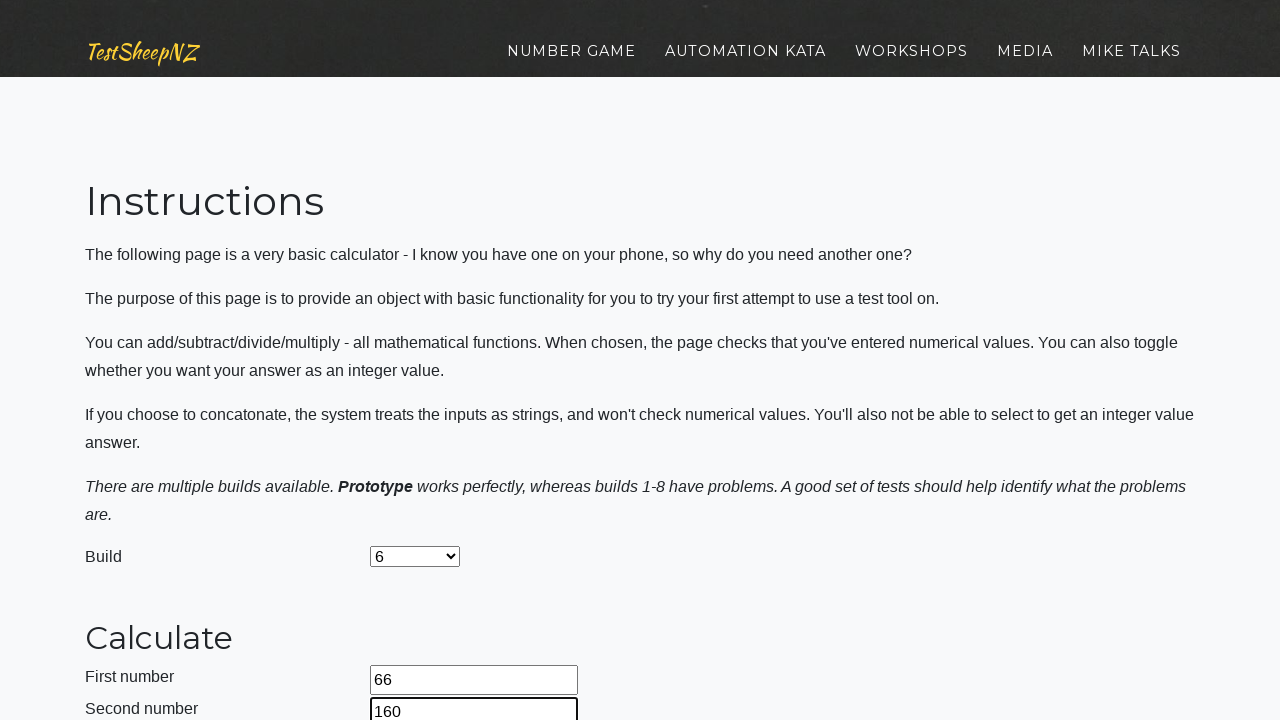

Clicked calculate button at (422, 383) on #calculateButton
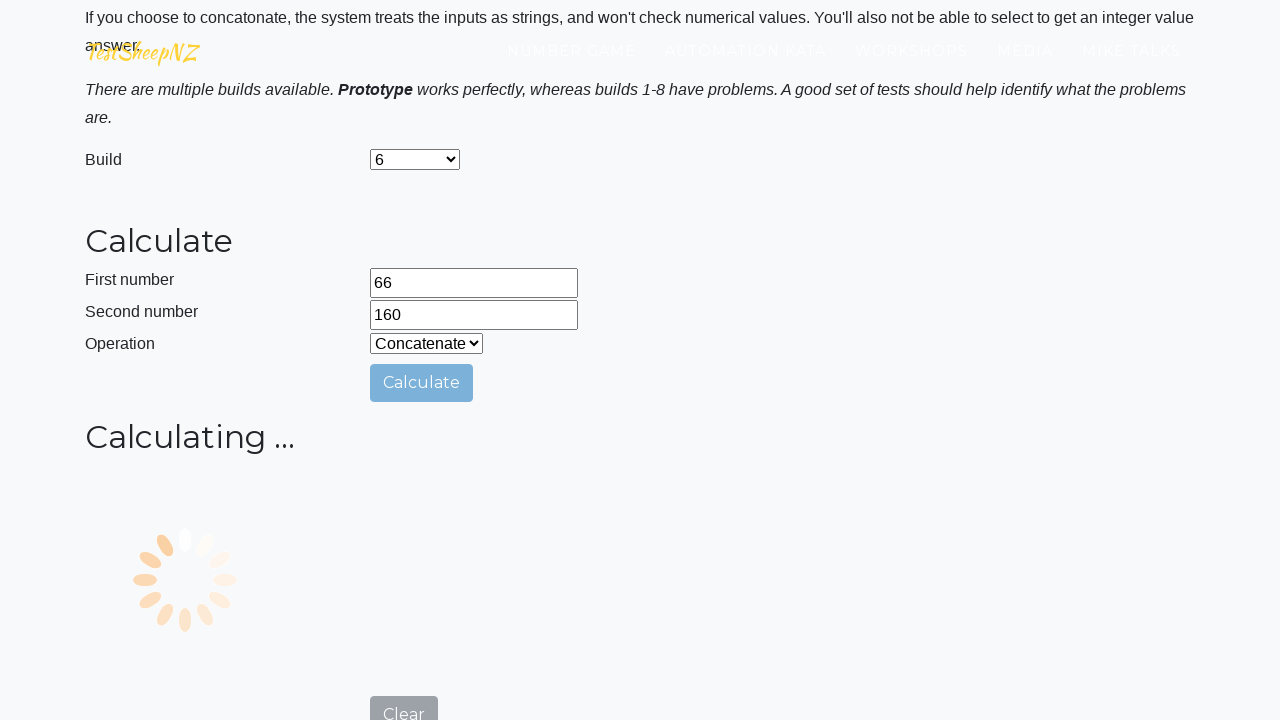

Result field appeared
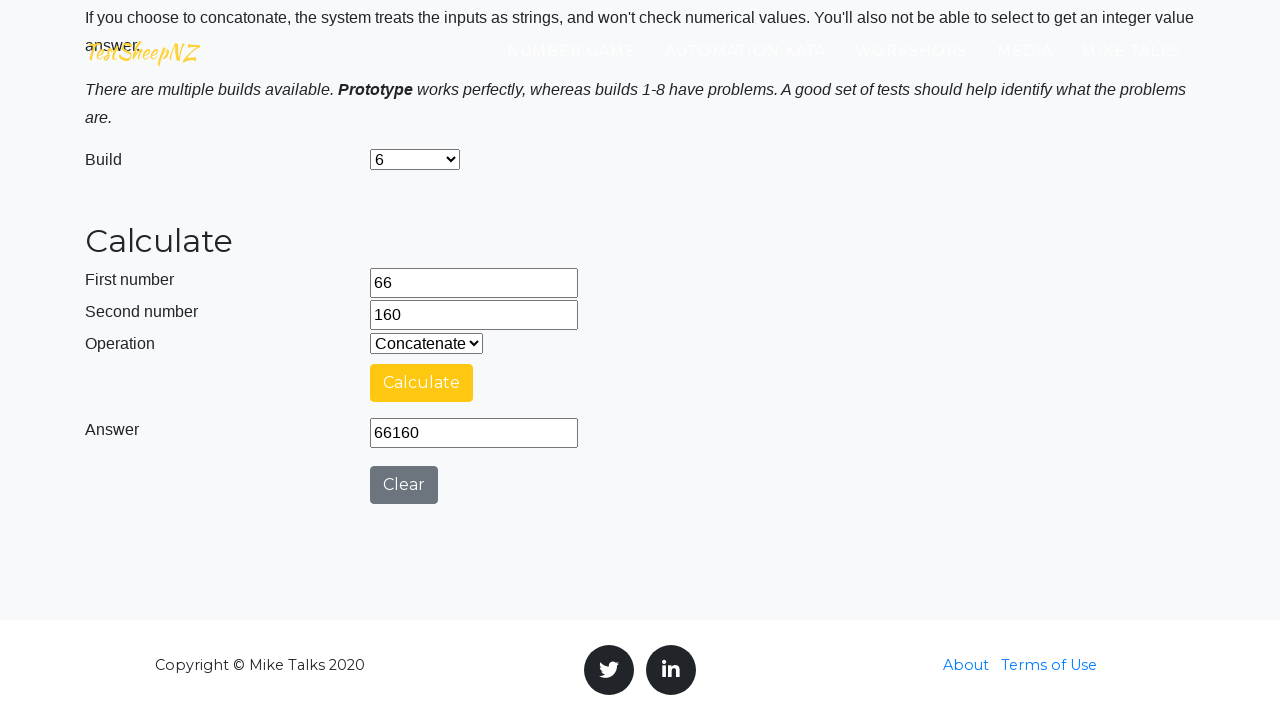

Navigated to calculator page (iteration 3)
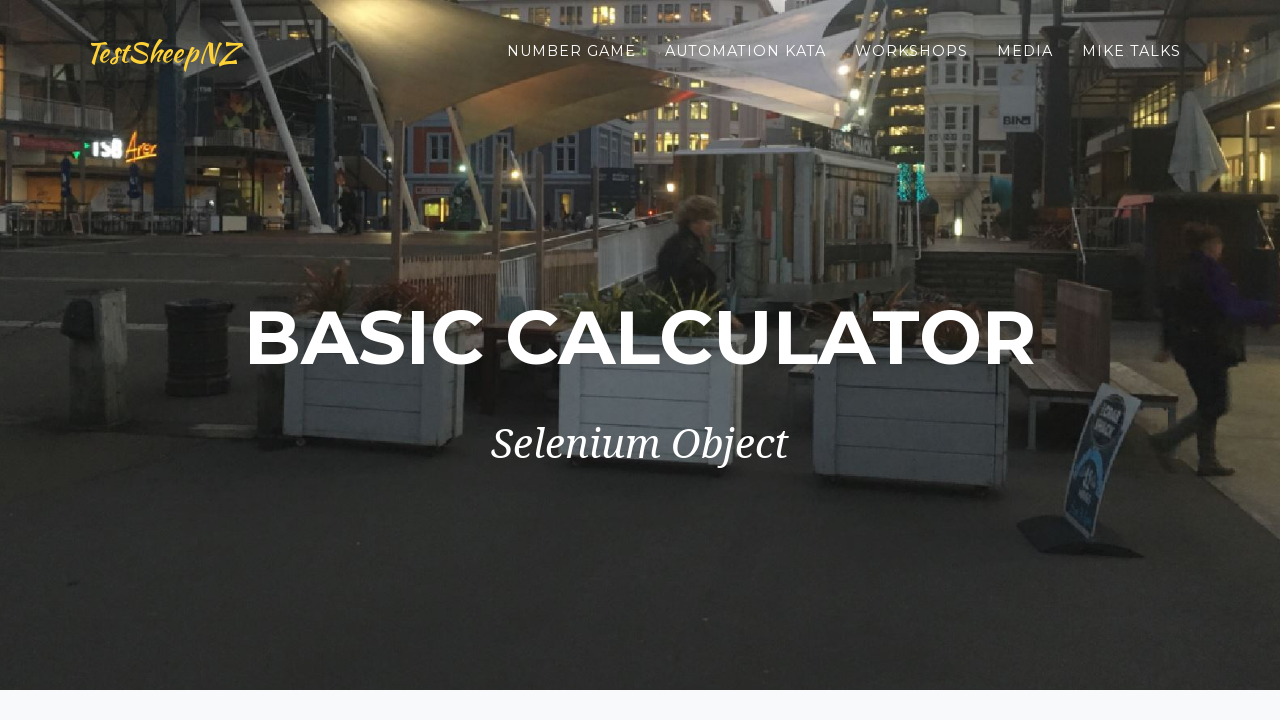

Entered first number: -176 on #number1Field
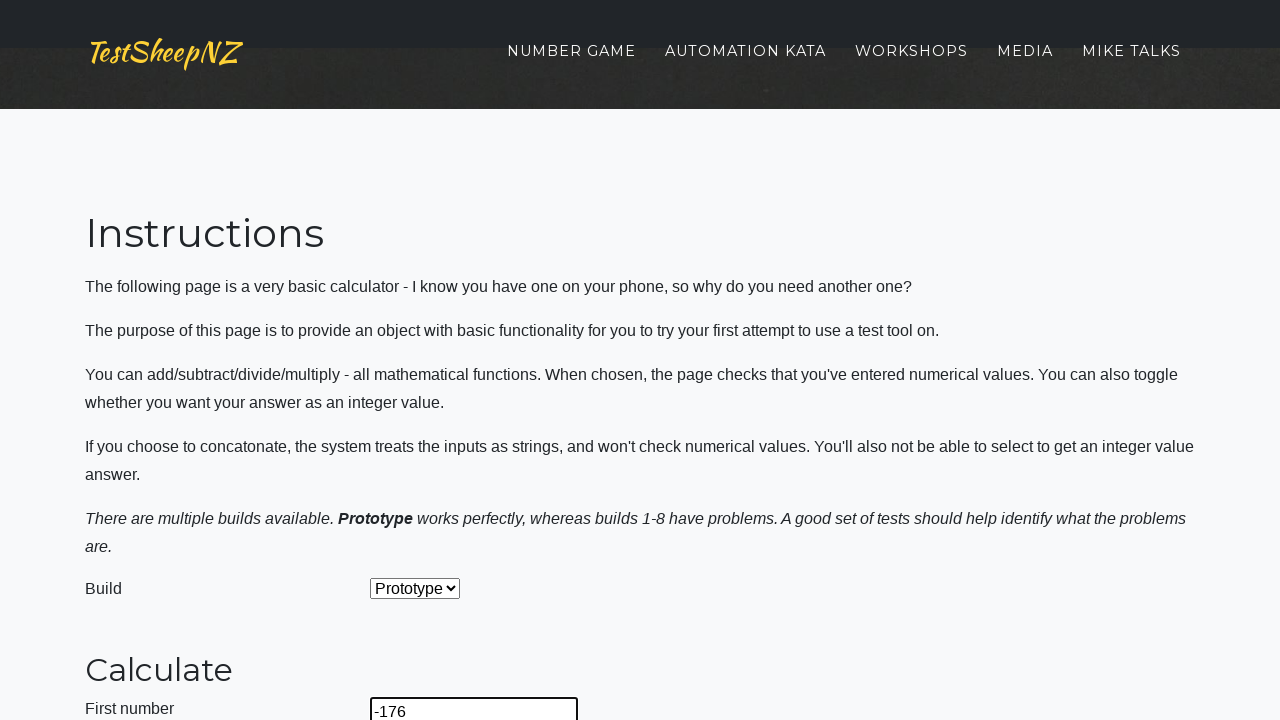

Entered second number: 482 on #number2Field
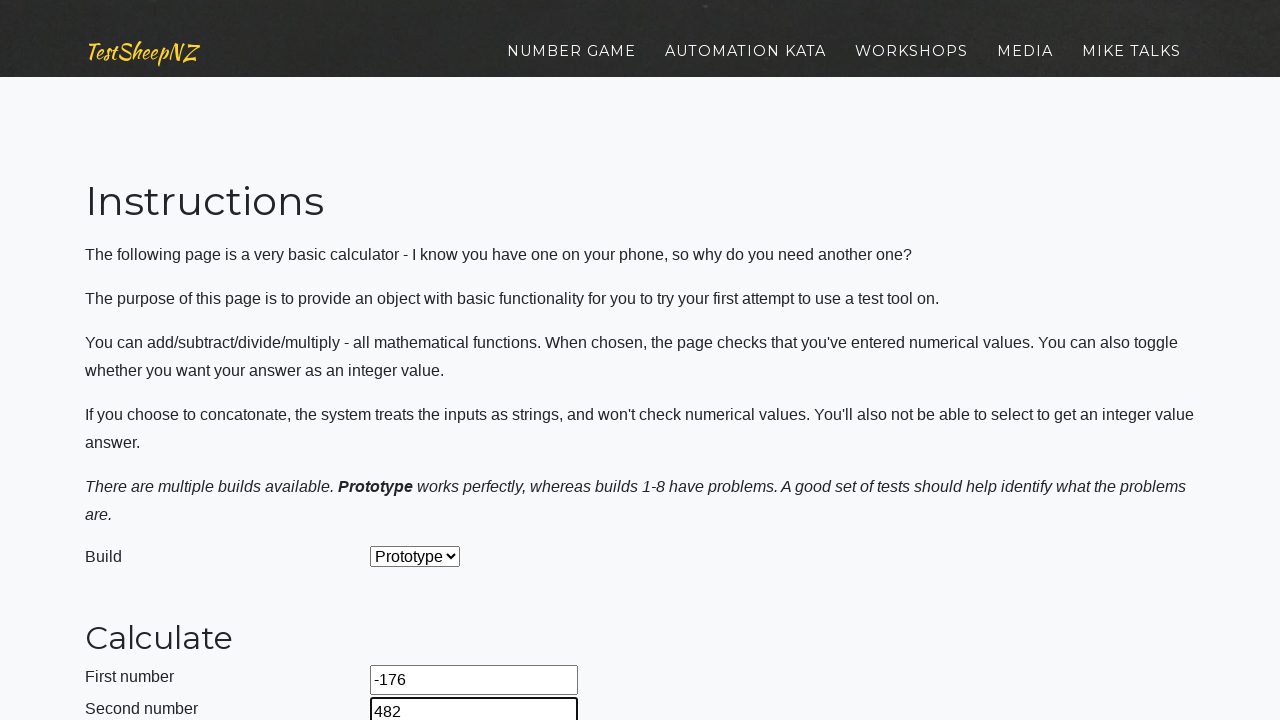

Selected 'Concatenate' operation on #selectOperationDropdown
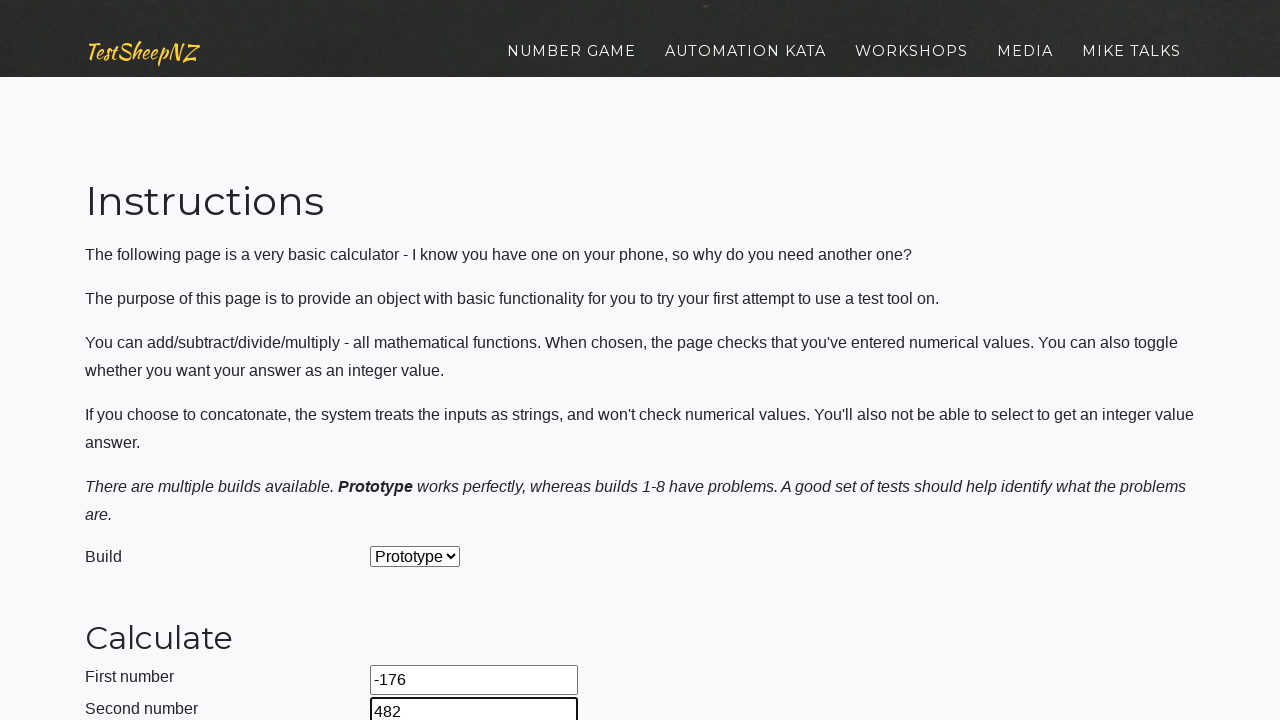

Selected build version 6 on #selectBuild
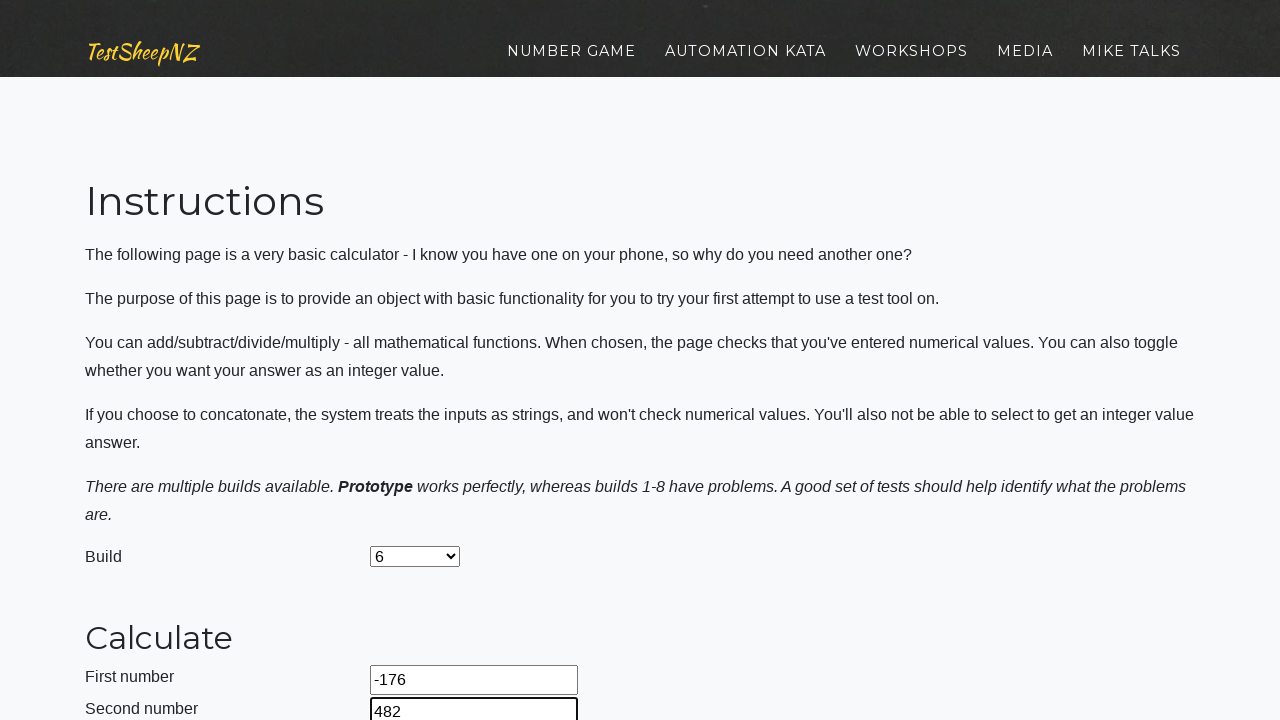

Clicked calculate button at (422, 383) on #calculateButton
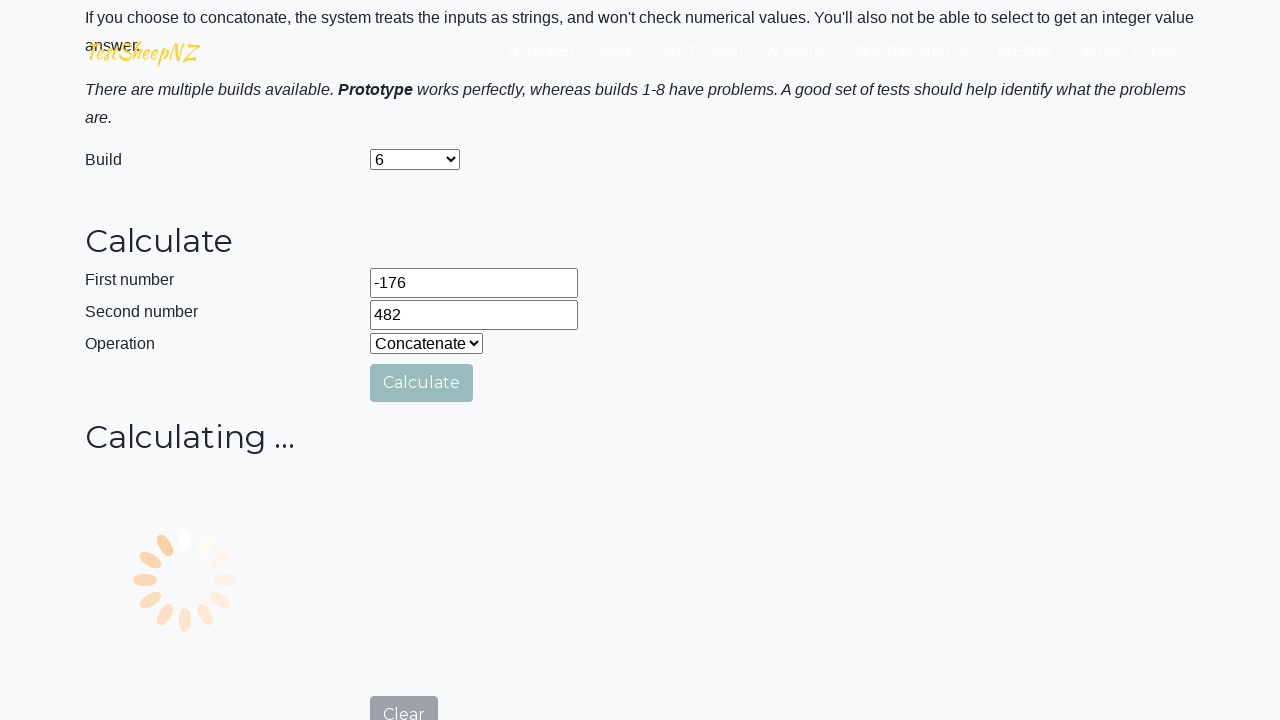

Result field appeared
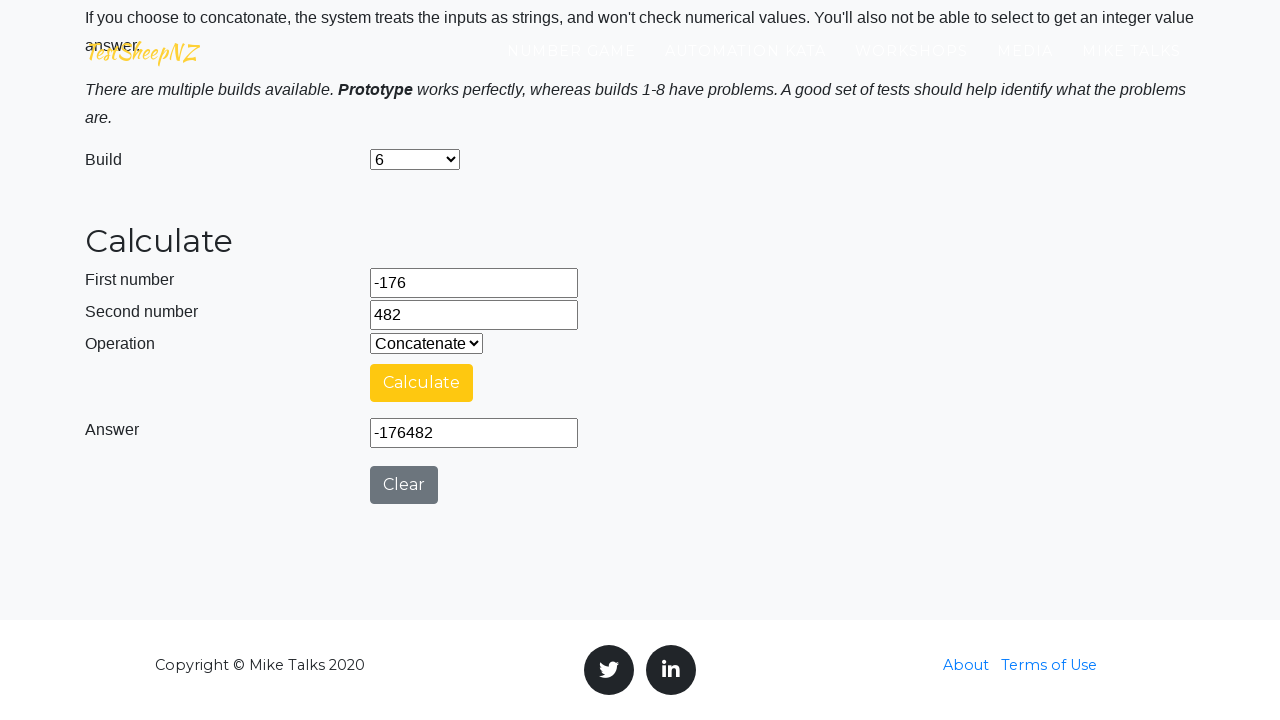

Navigated to calculator page (iteration 4)
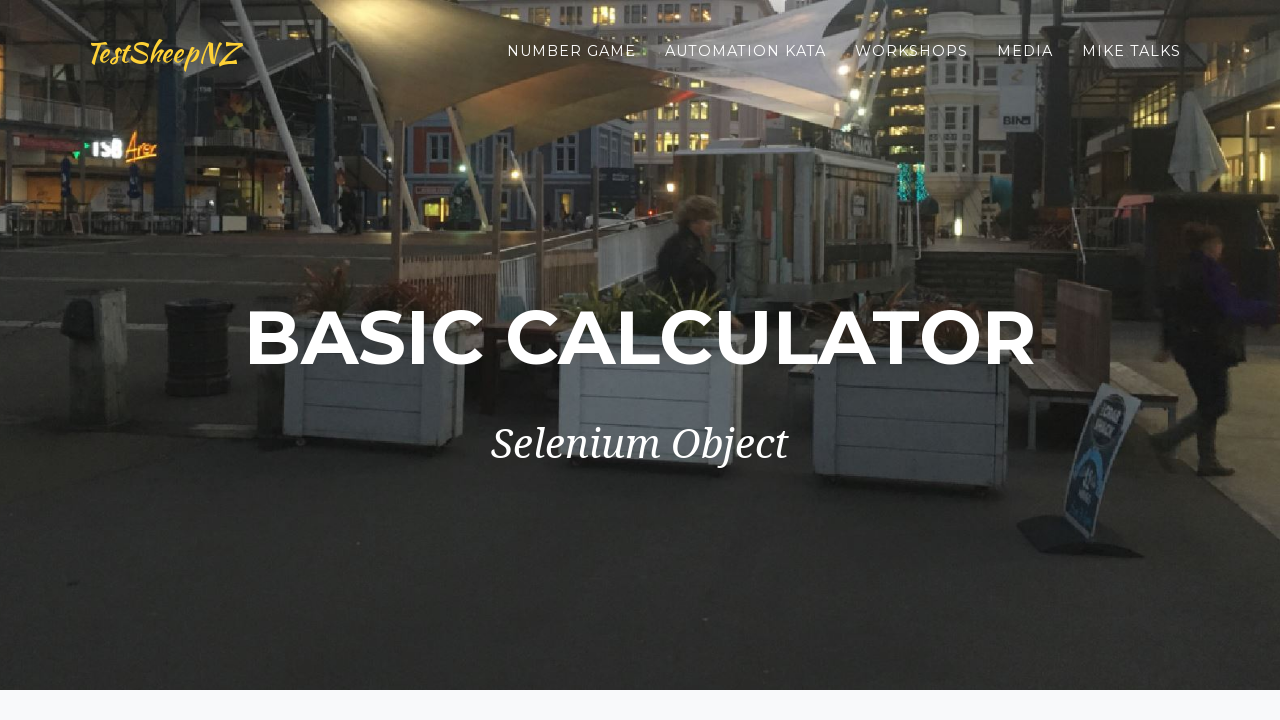

Entered first number: 234 on #number1Field
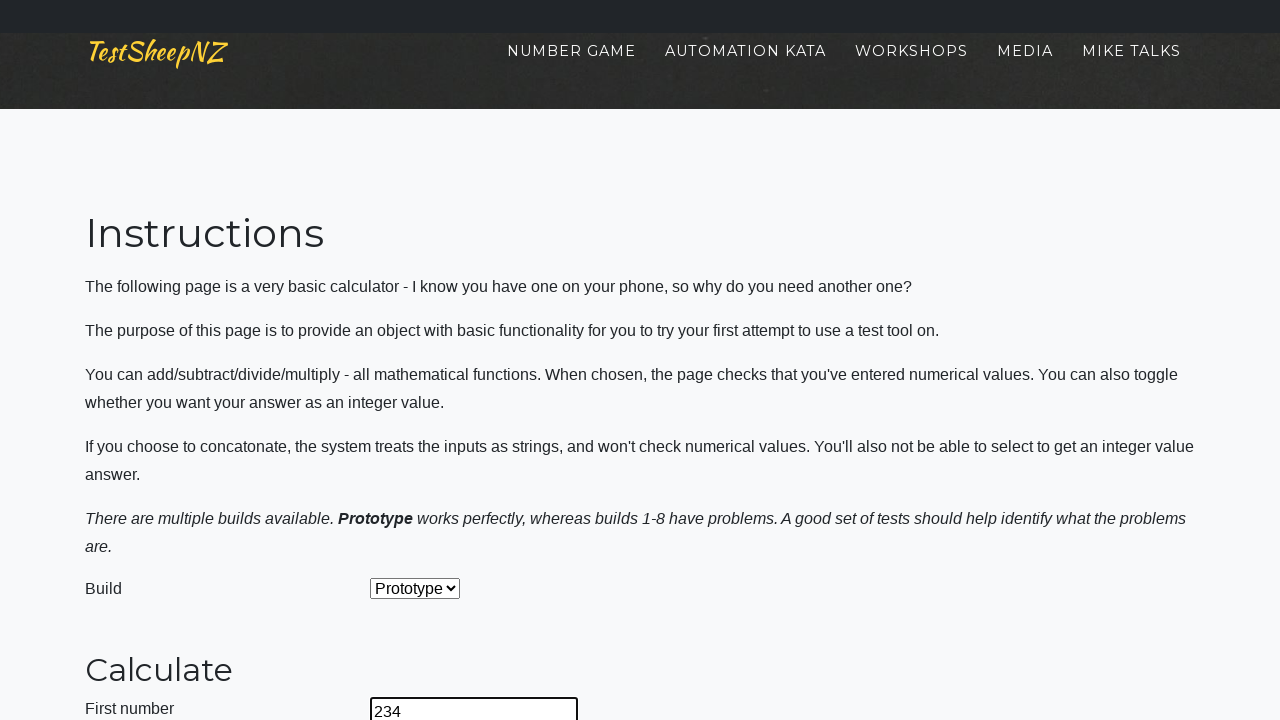

Entered second number: 298 on #number2Field
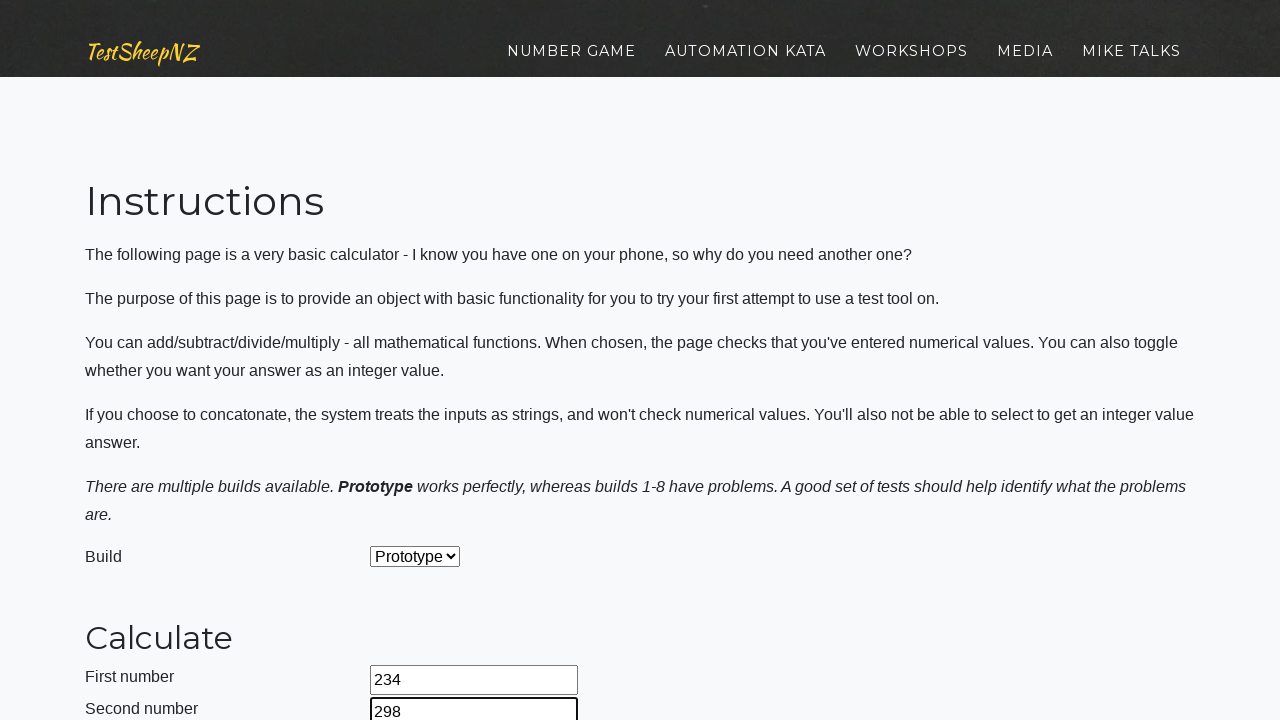

Selected 'Concatenate' operation on #selectOperationDropdown
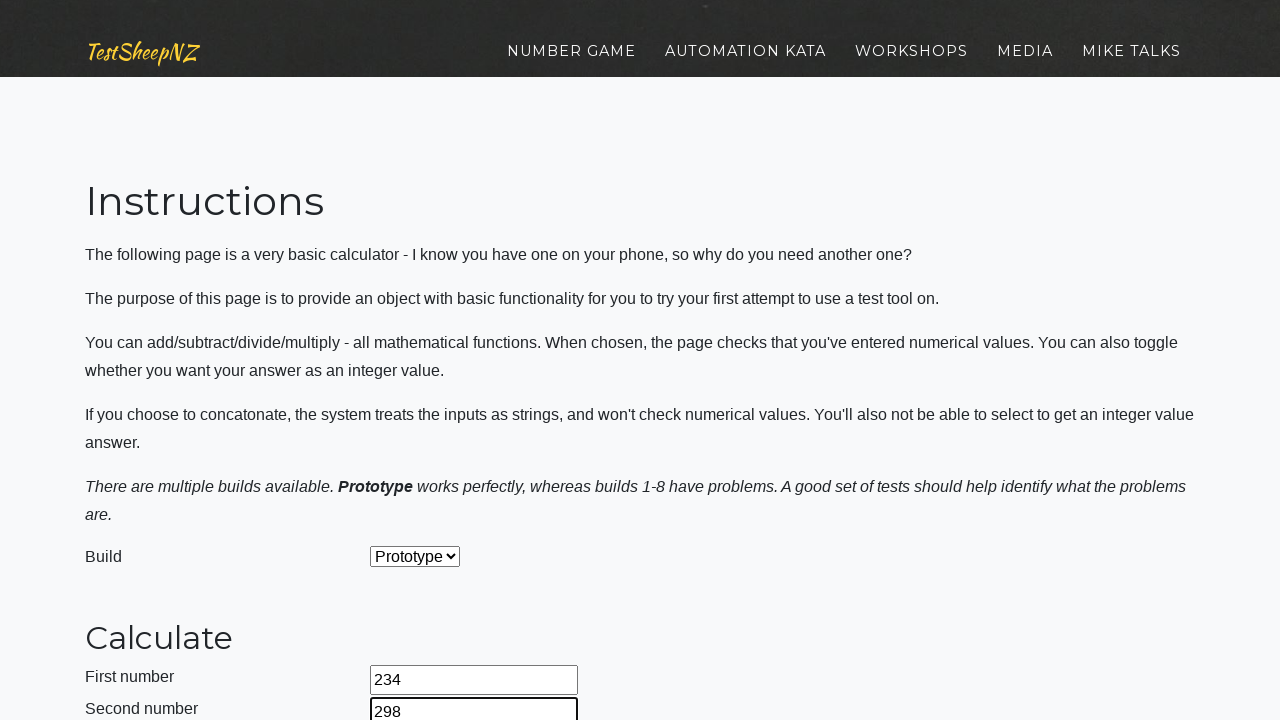

Selected build version 6 on #selectBuild
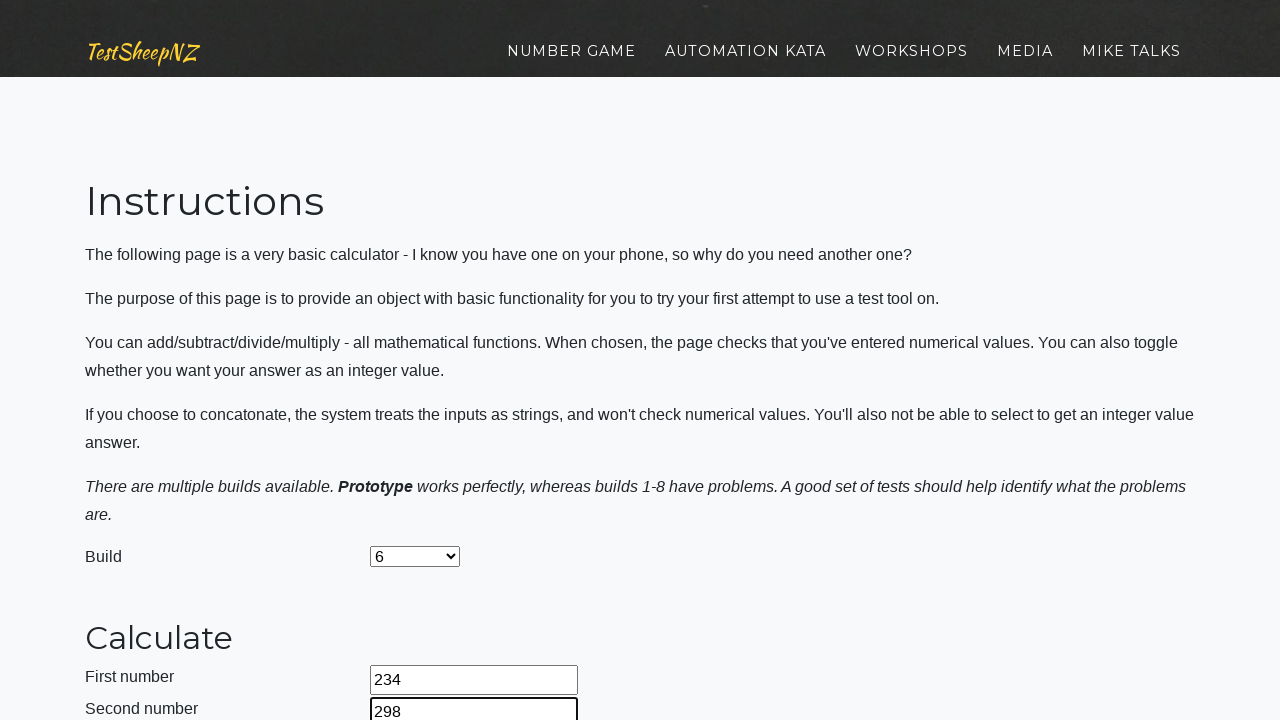

Clicked calculate button at (422, 383) on #calculateButton
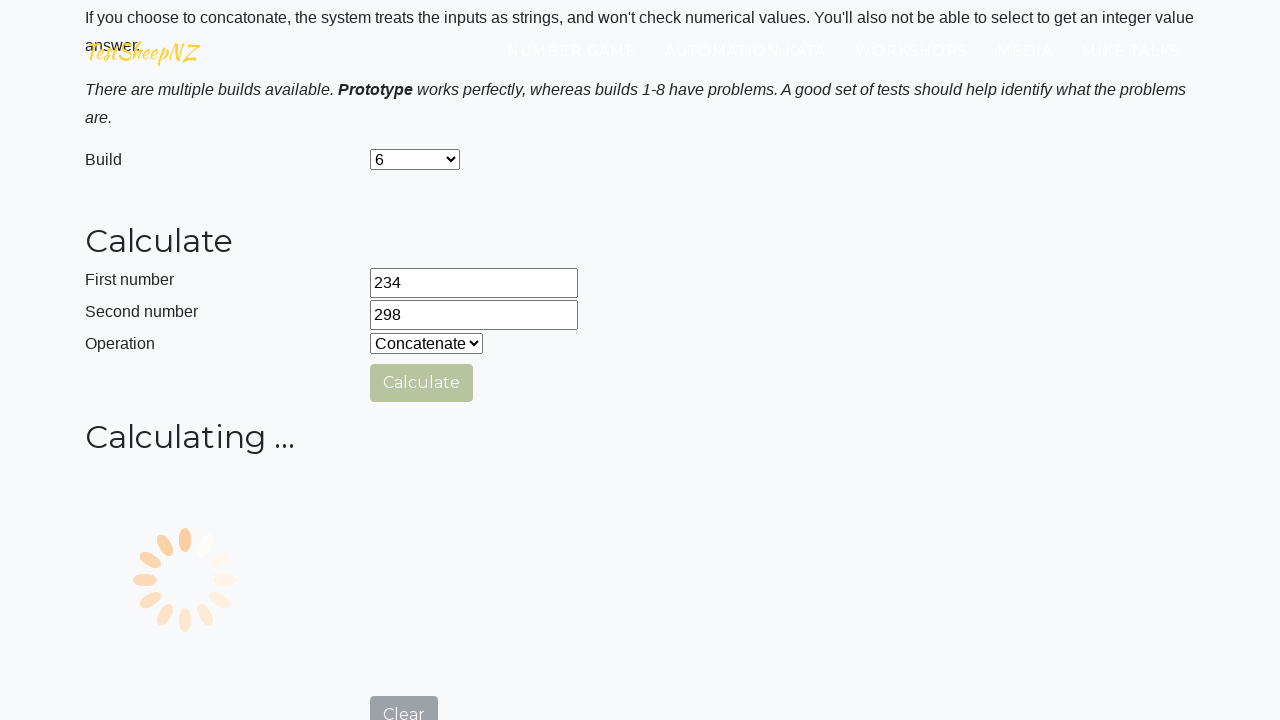

Result field appeared
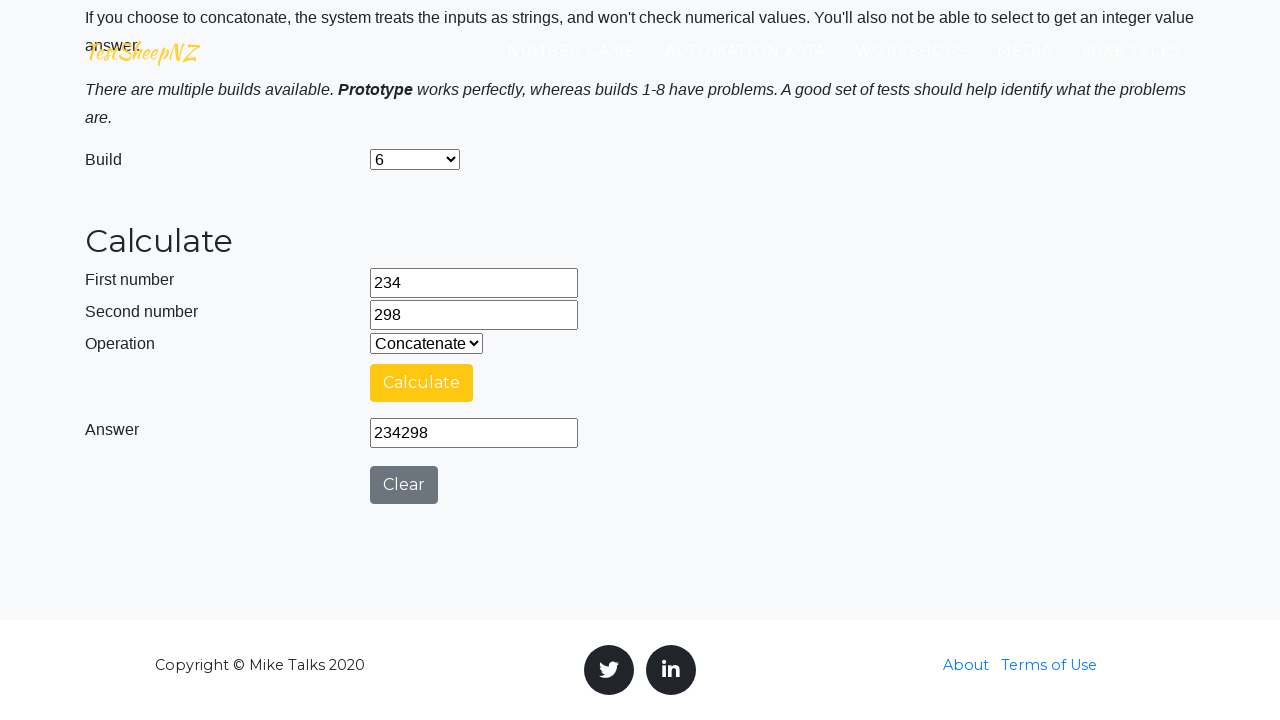

Navigated to calculator page (iteration 5)
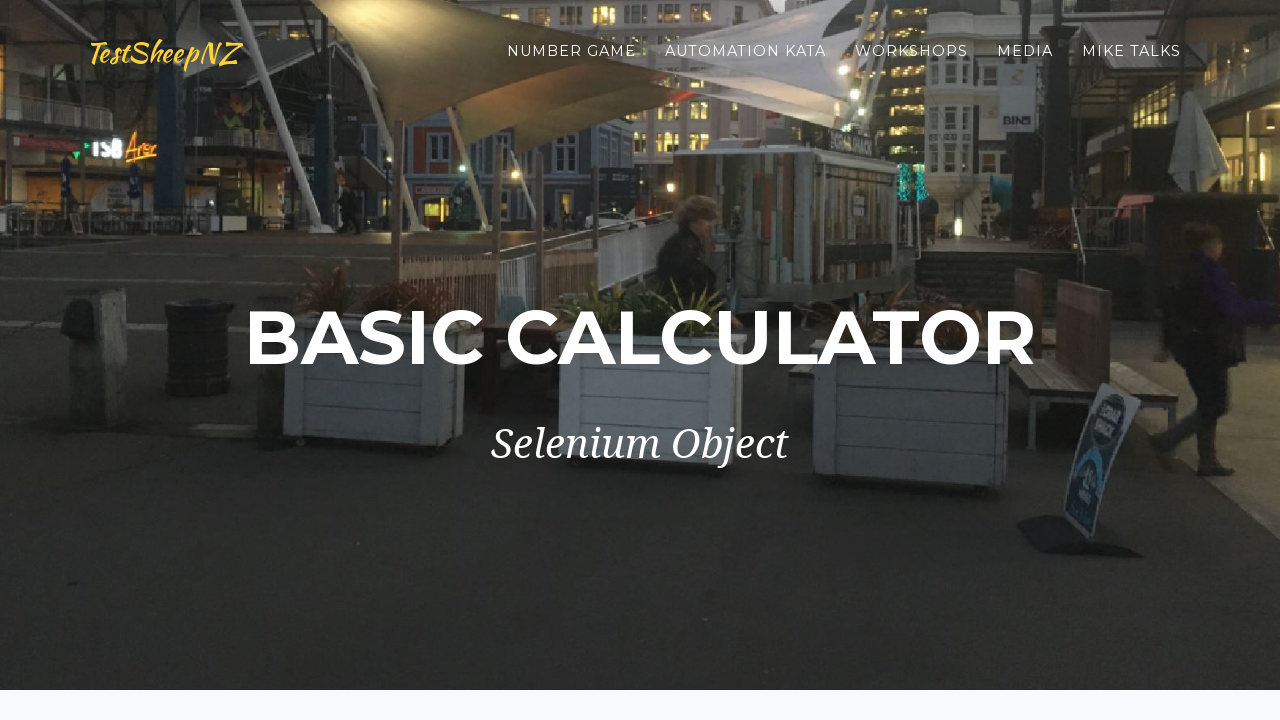

Entered first number: -437 on #number1Field
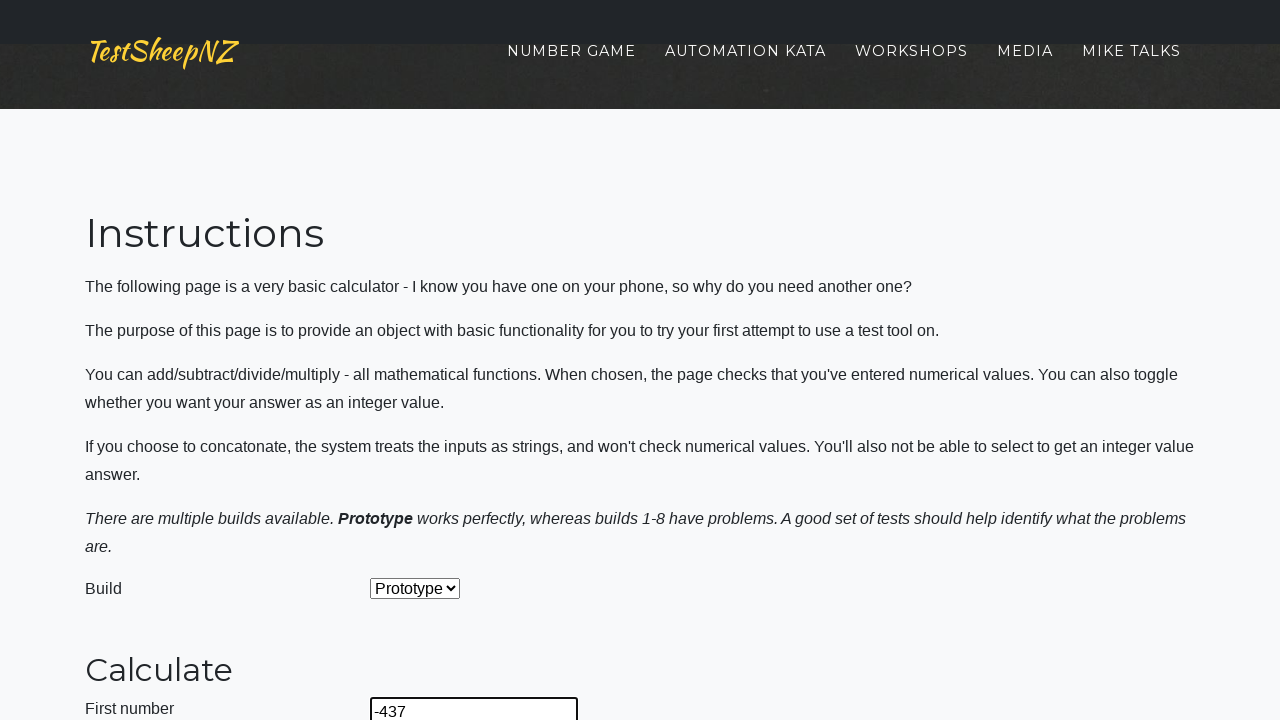

Entered second number: -479 on #number2Field
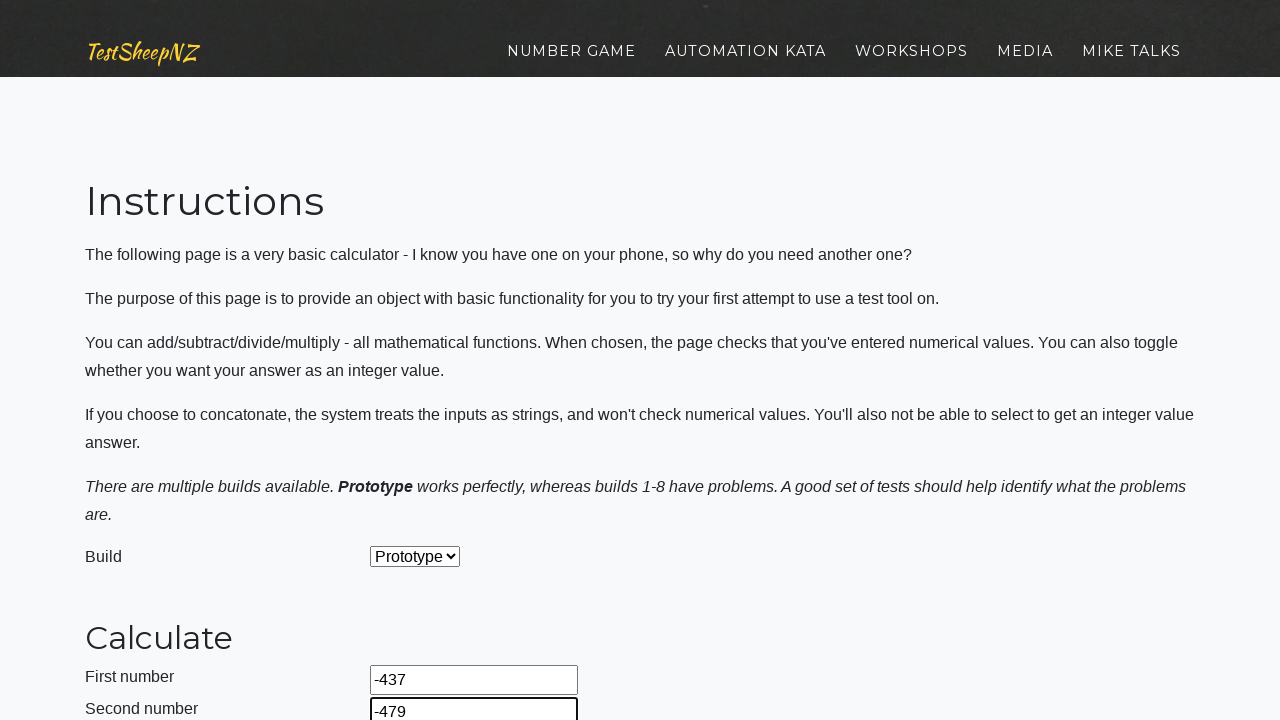

Selected 'Concatenate' operation on #selectOperationDropdown
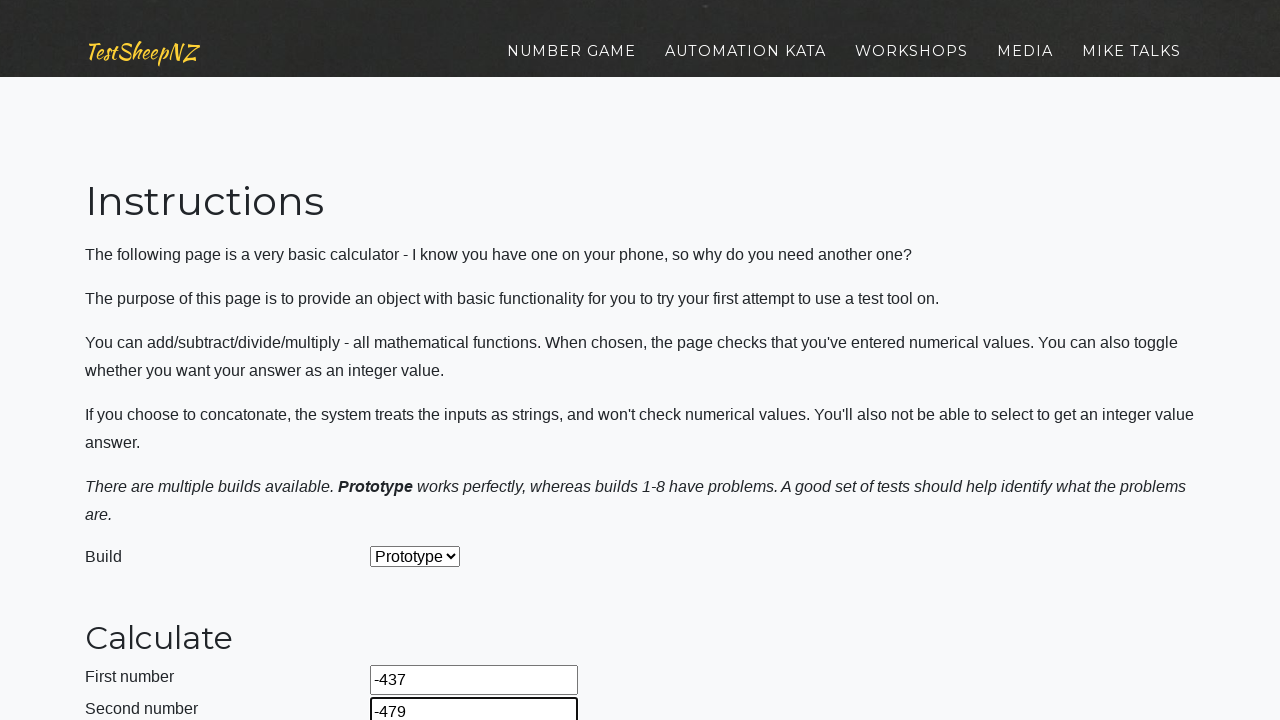

Selected build version 6 on #selectBuild
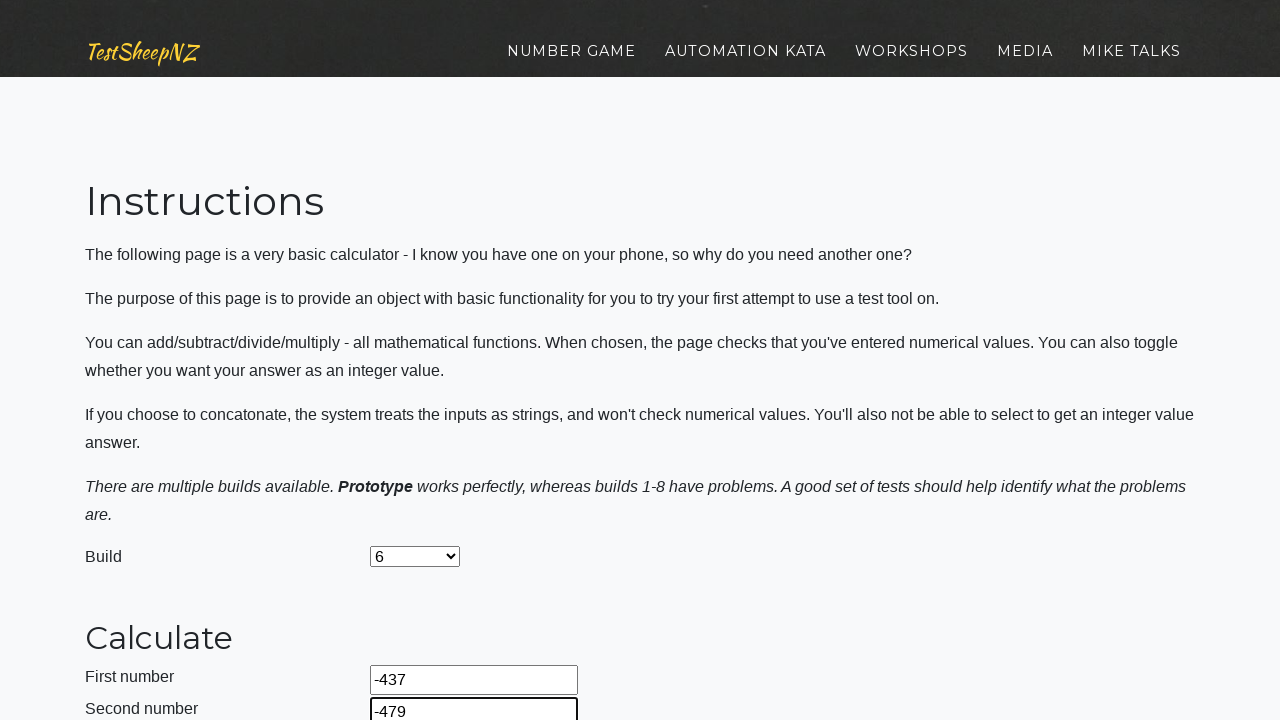

Clicked calculate button at (422, 383) on #calculateButton
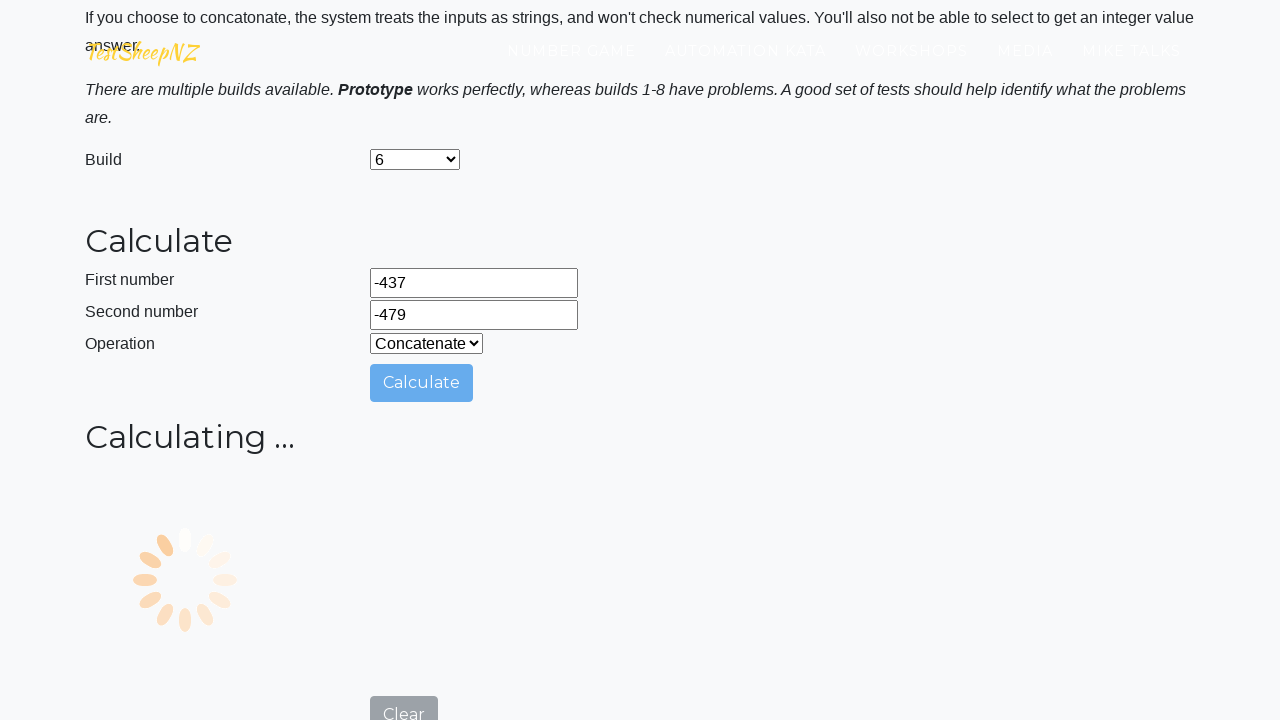

Result field appeared
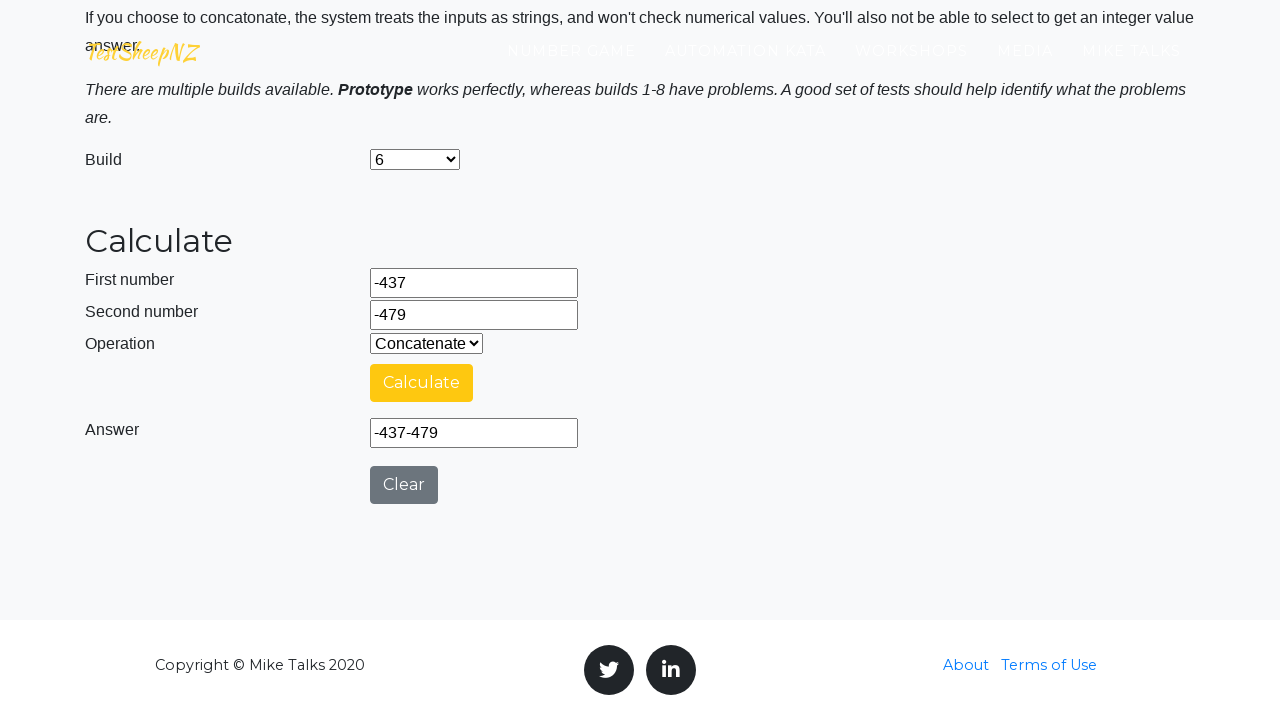

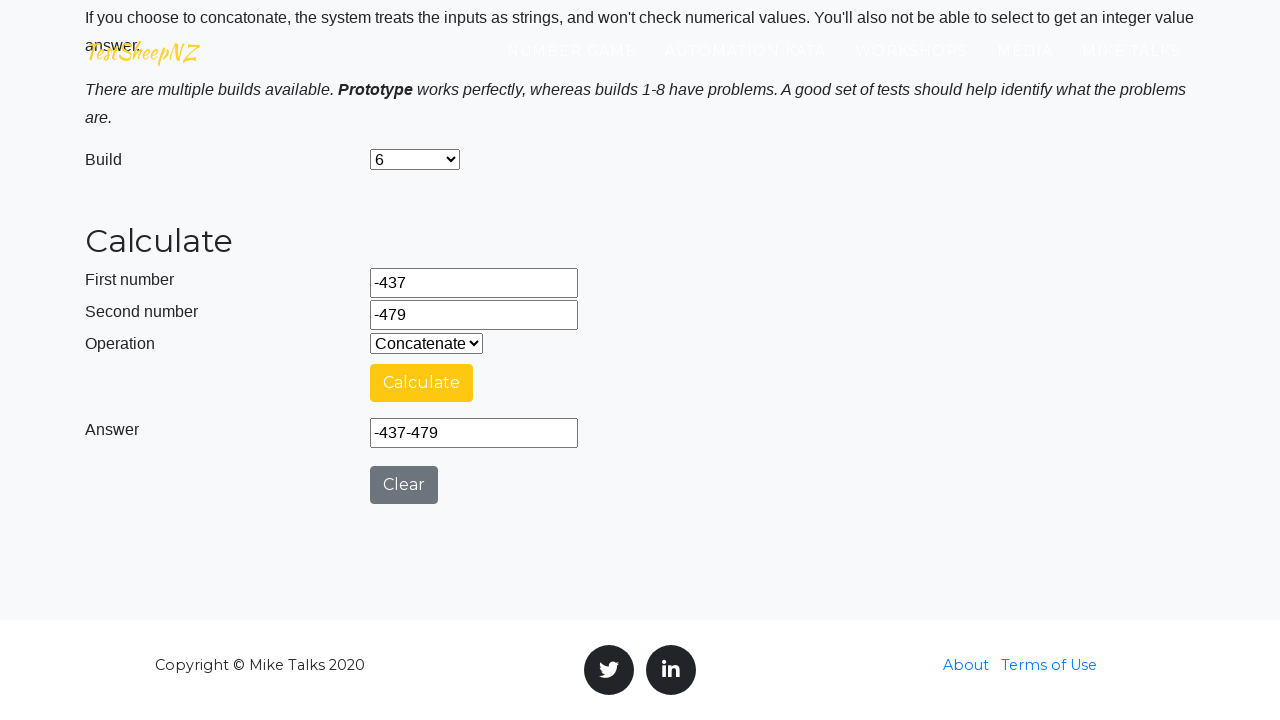